Tests W3Schools search functionality by entering "Java Tutorial" in the search box and clicking the search button, then verifying the page title matches the search term.

Starting URL: https://www.w3schools.com/

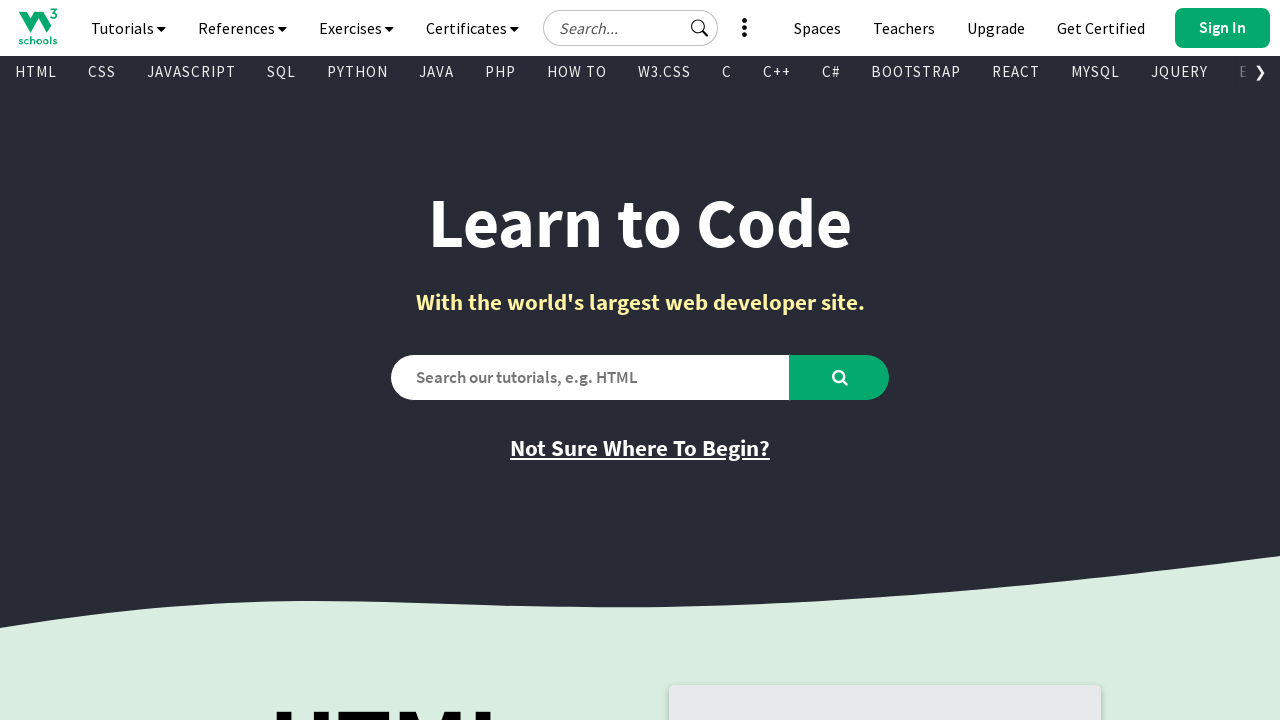

Verified initial page title is 'W3Schools Online Web Tutorials'
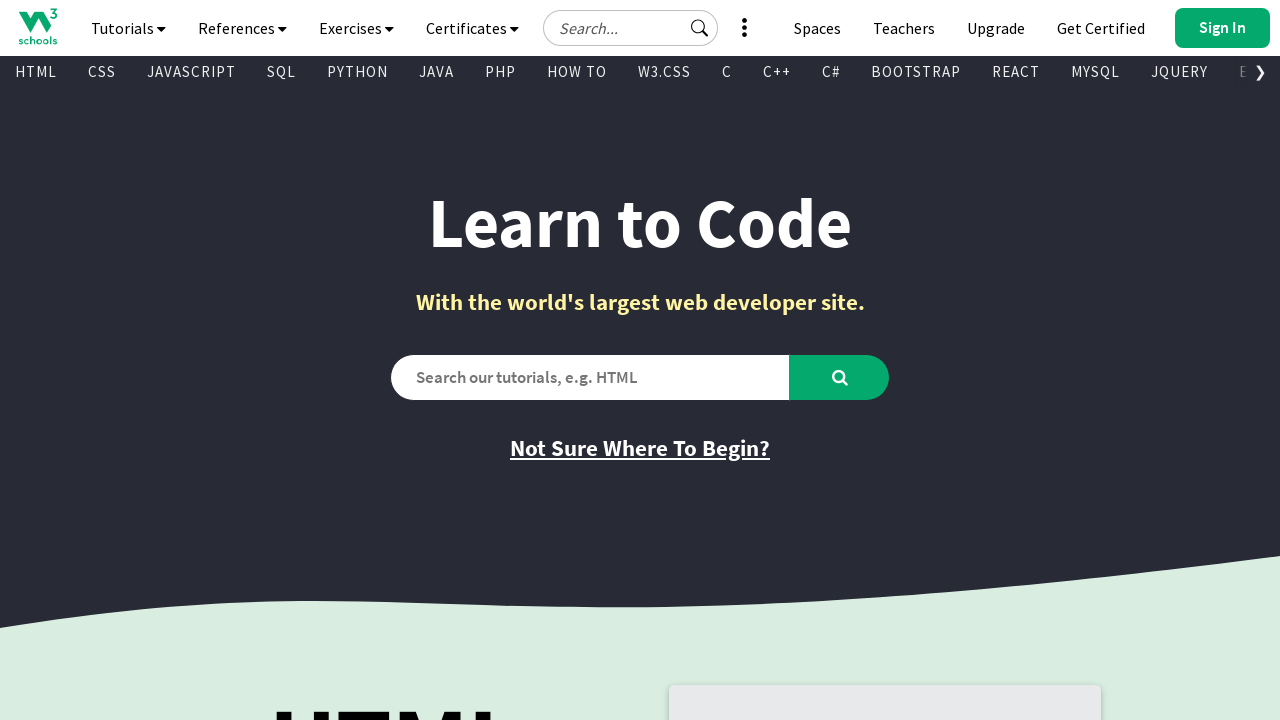

Filled search box with 'Java Tutorial' on #search2
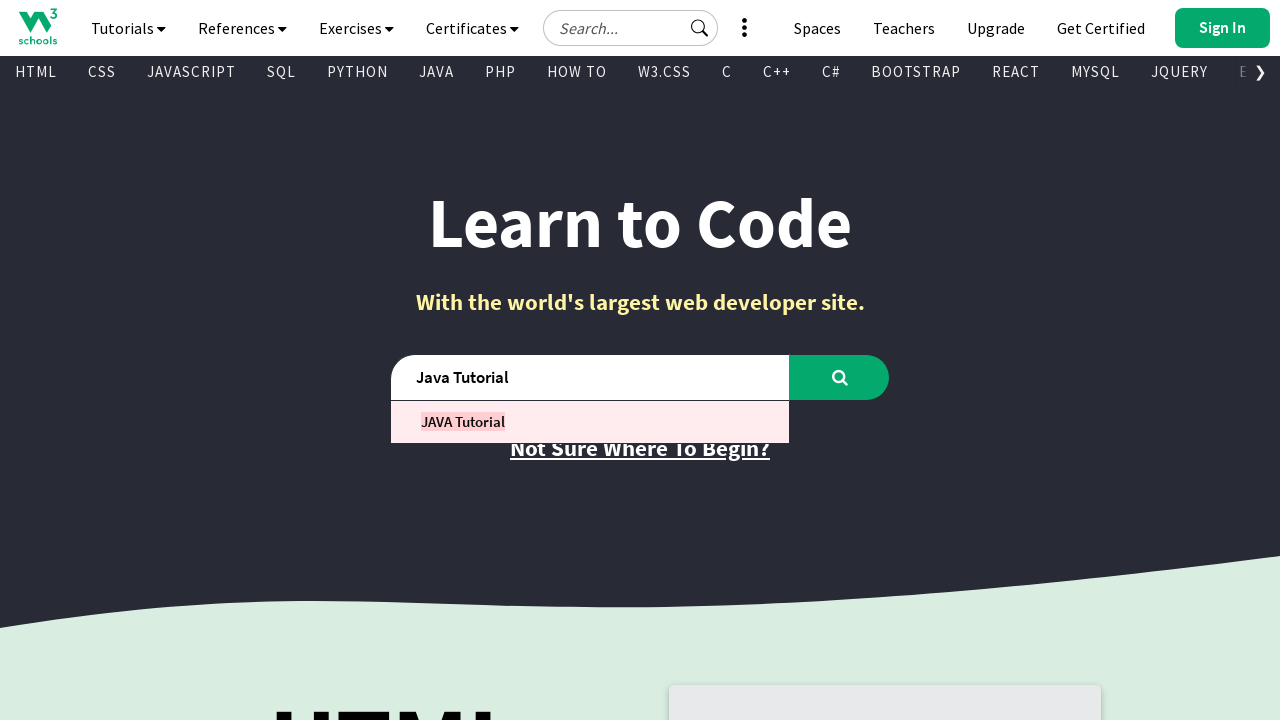

Clicked the search button at (840, 377) on #learntocode_searchbtn
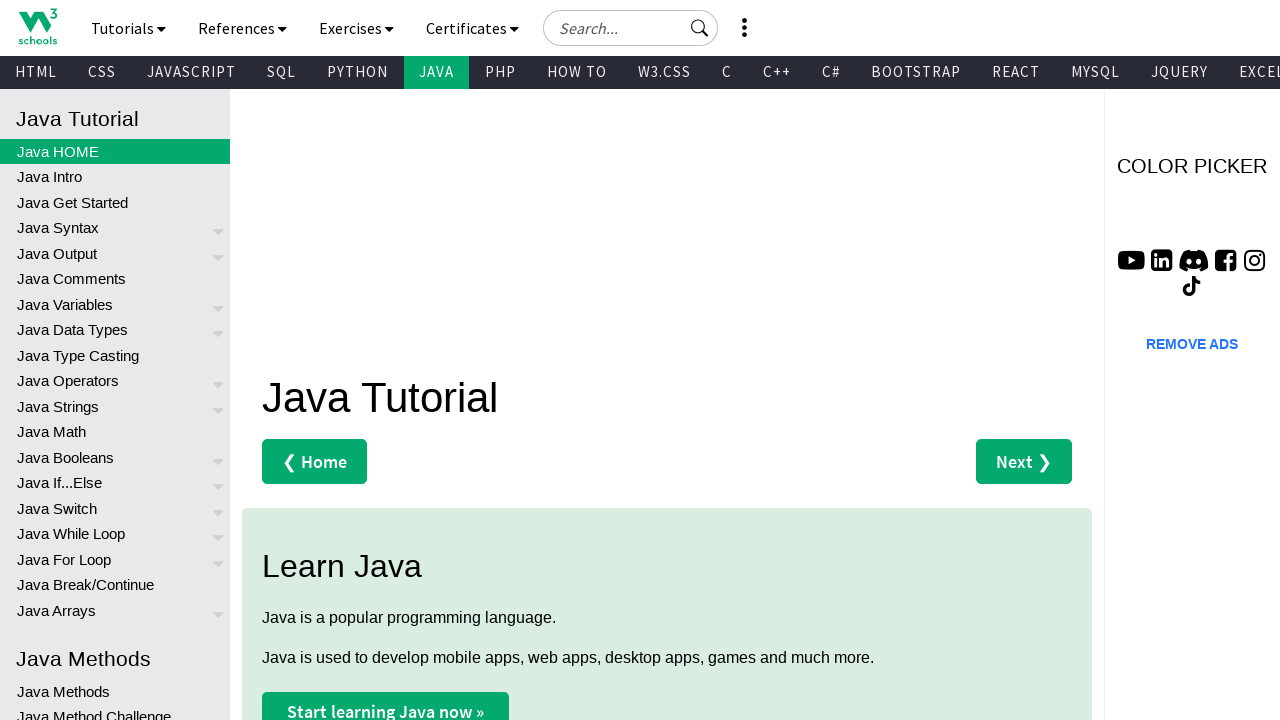

Waited for page to load after search
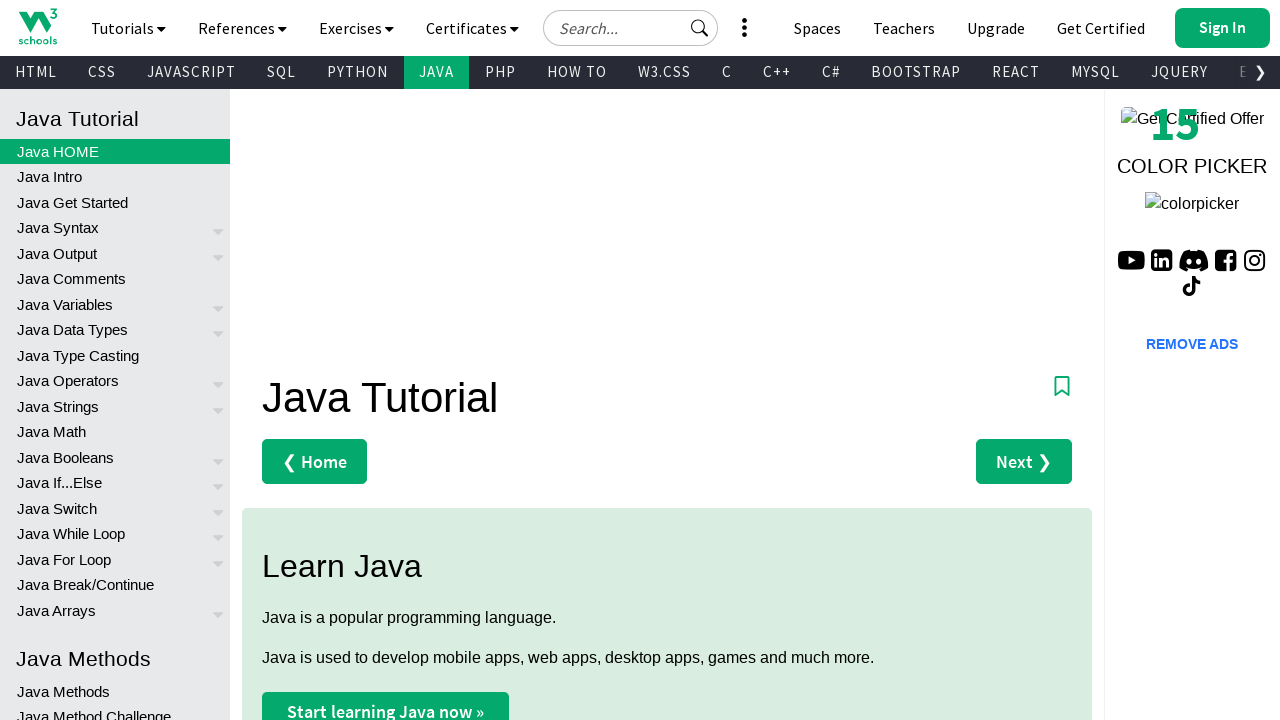

Verified page title matches search term 'Java Tutorial'
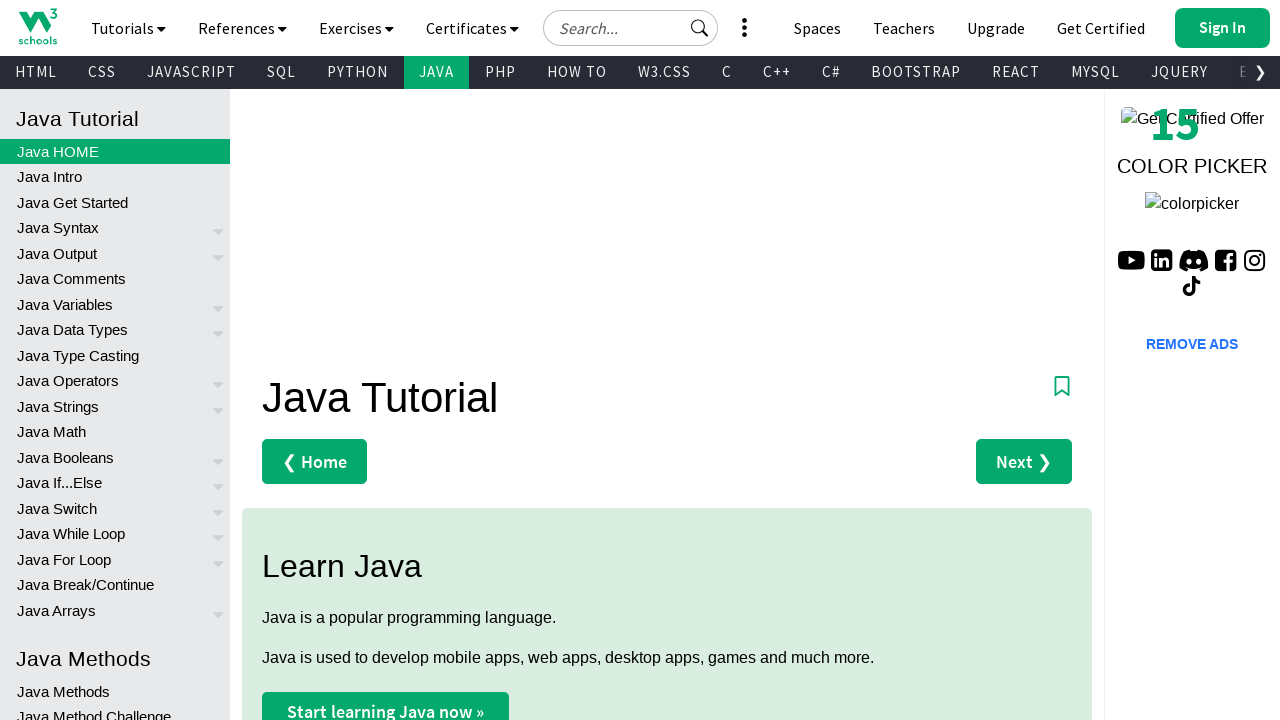

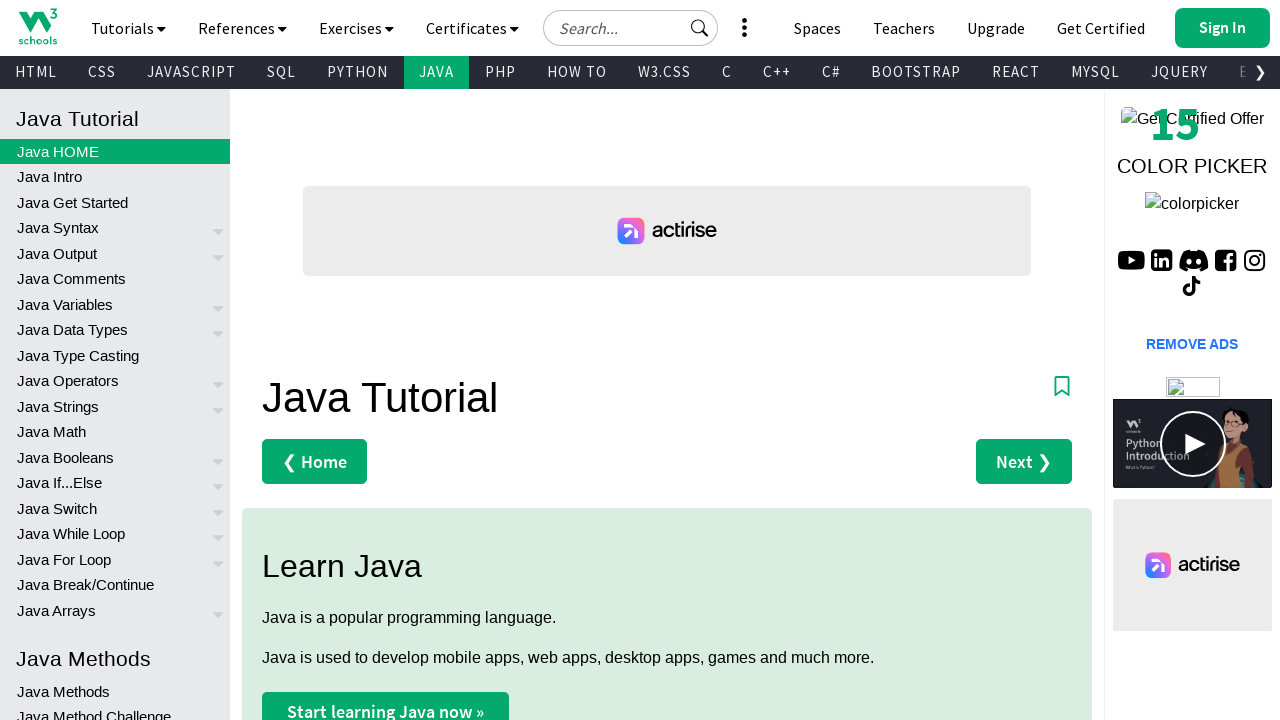